Tests keyboard interaction with selectable items by using Ctrl+Click to select multiple non-consecutive items (Item 1, Item 3, and Item 5) in a jQuery UI selectable widget

Starting URL: https://jqueryui.com/selectable/

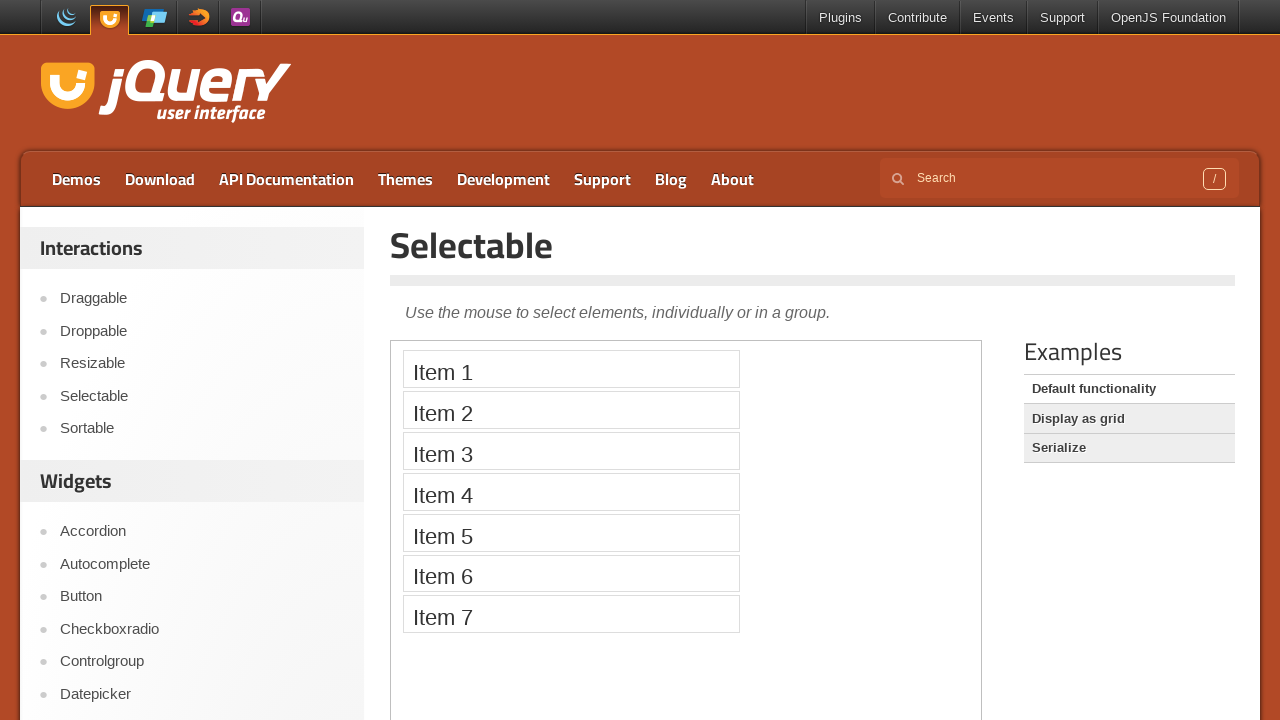

Navigated to jQuery UI selectable demo page
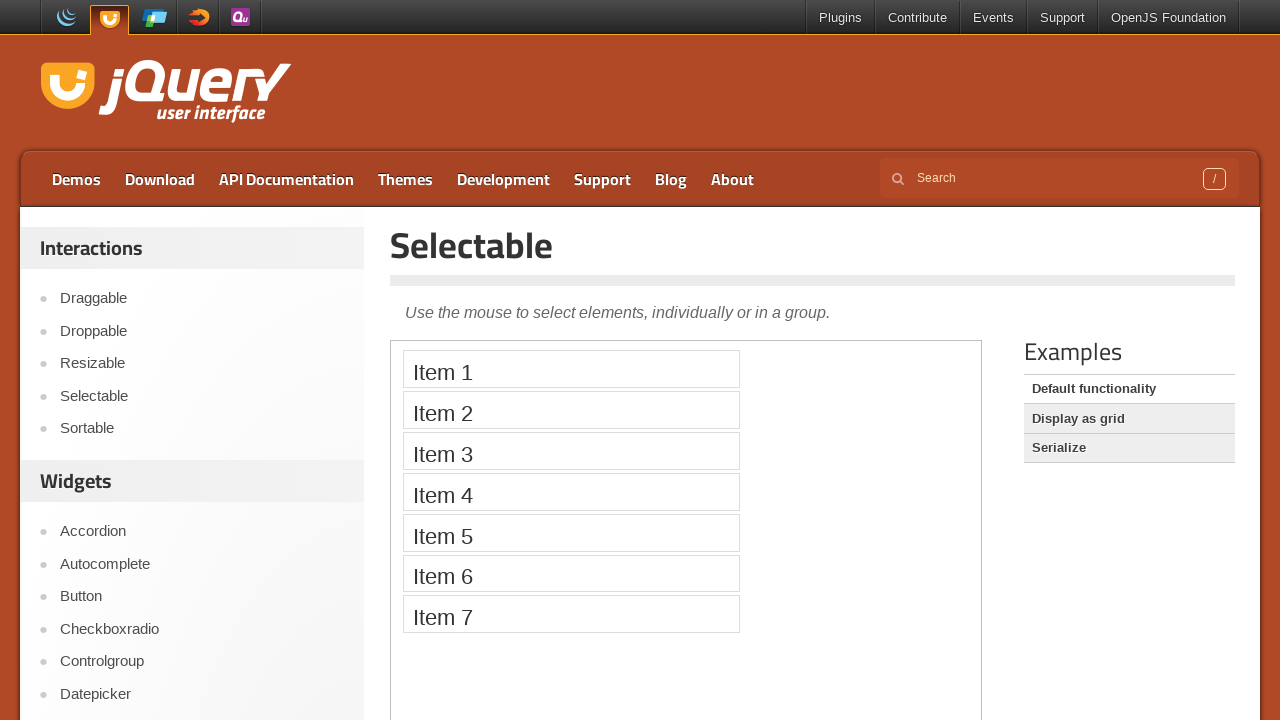

Located the iframe containing the selectable widget
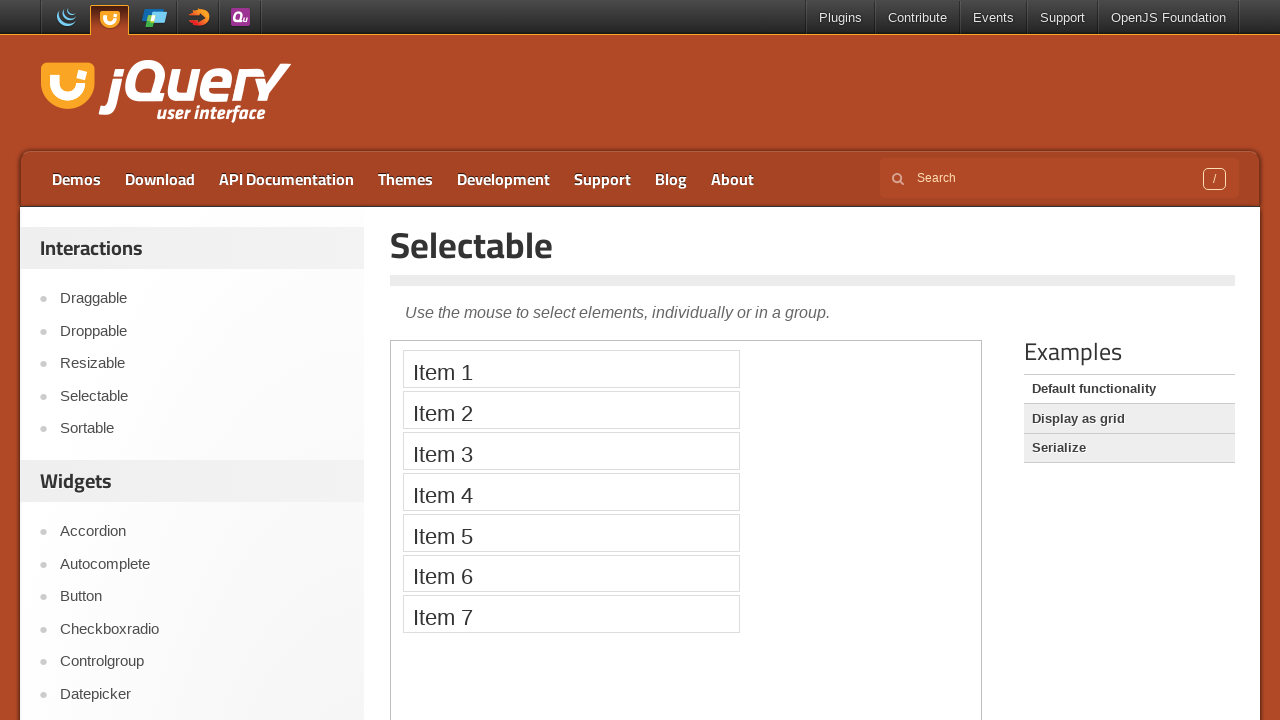

Clicked on Item 1 to select it at (571, 369) on iframe >> nth=0 >> internal:control=enter-frame >> xpath=//li[text()='Item 1']
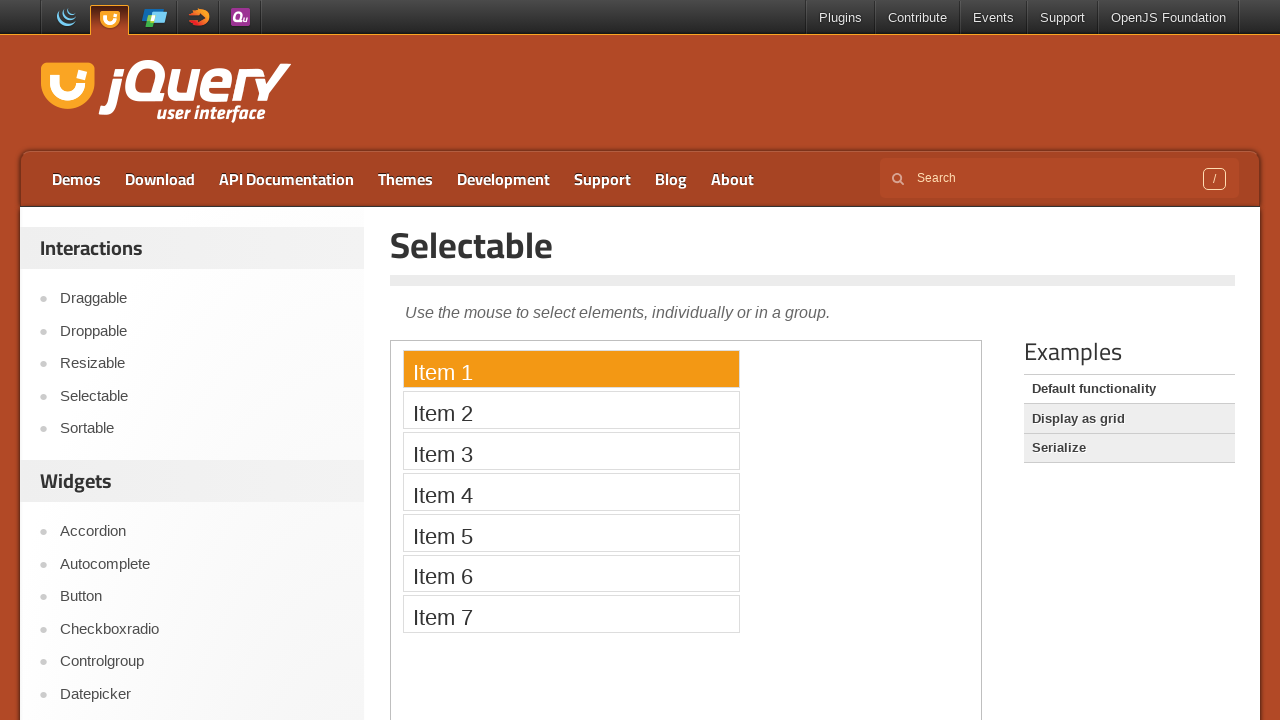

Ctrl+Clicked on Item 3 to add it to selection at (571, 451) on iframe >> nth=0 >> internal:control=enter-frame >> xpath=//li[text()='Item 3']
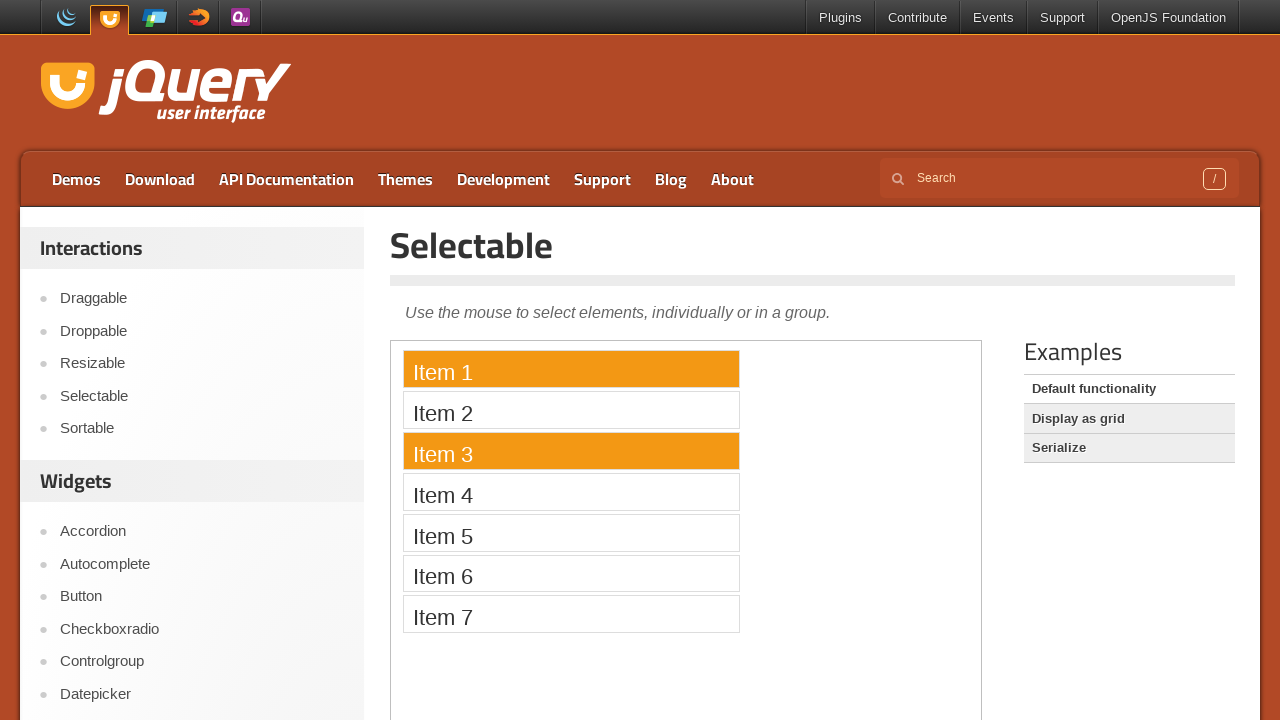

Ctrl+Clicked on Item 5 to add it to selection at (571, 532) on iframe >> nth=0 >> internal:control=enter-frame >> xpath=//li[text()='Item 5']
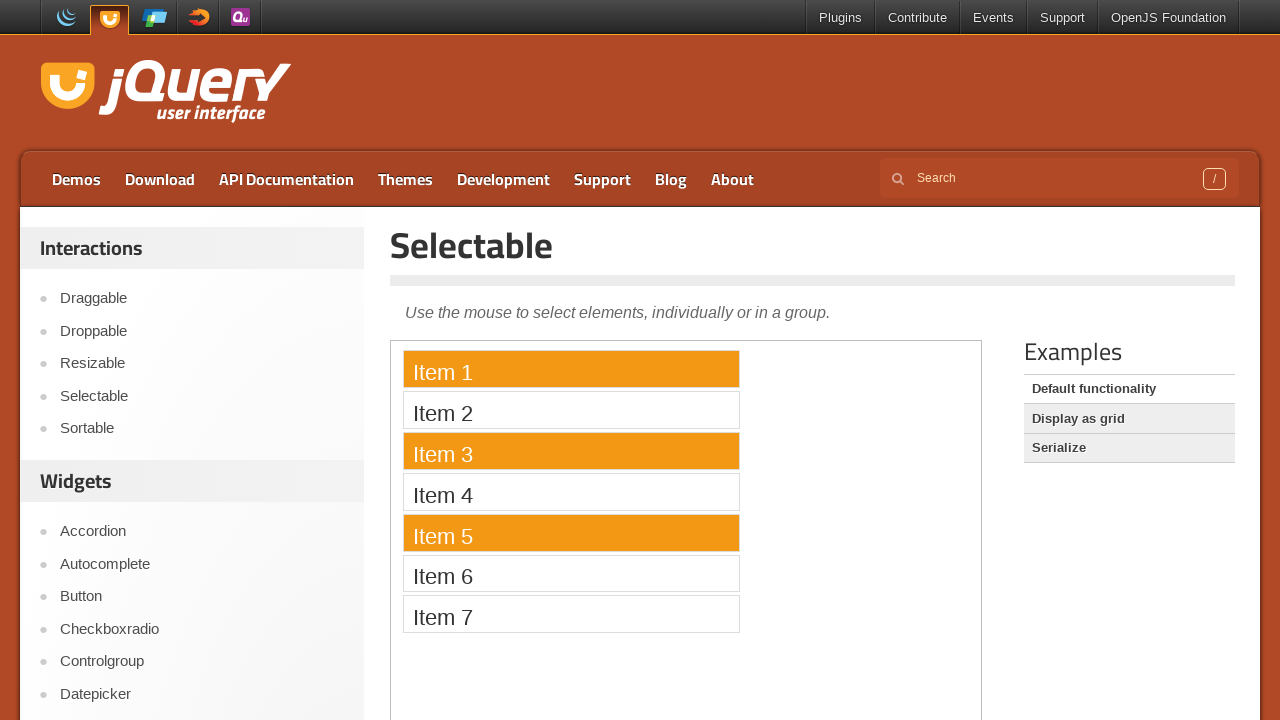

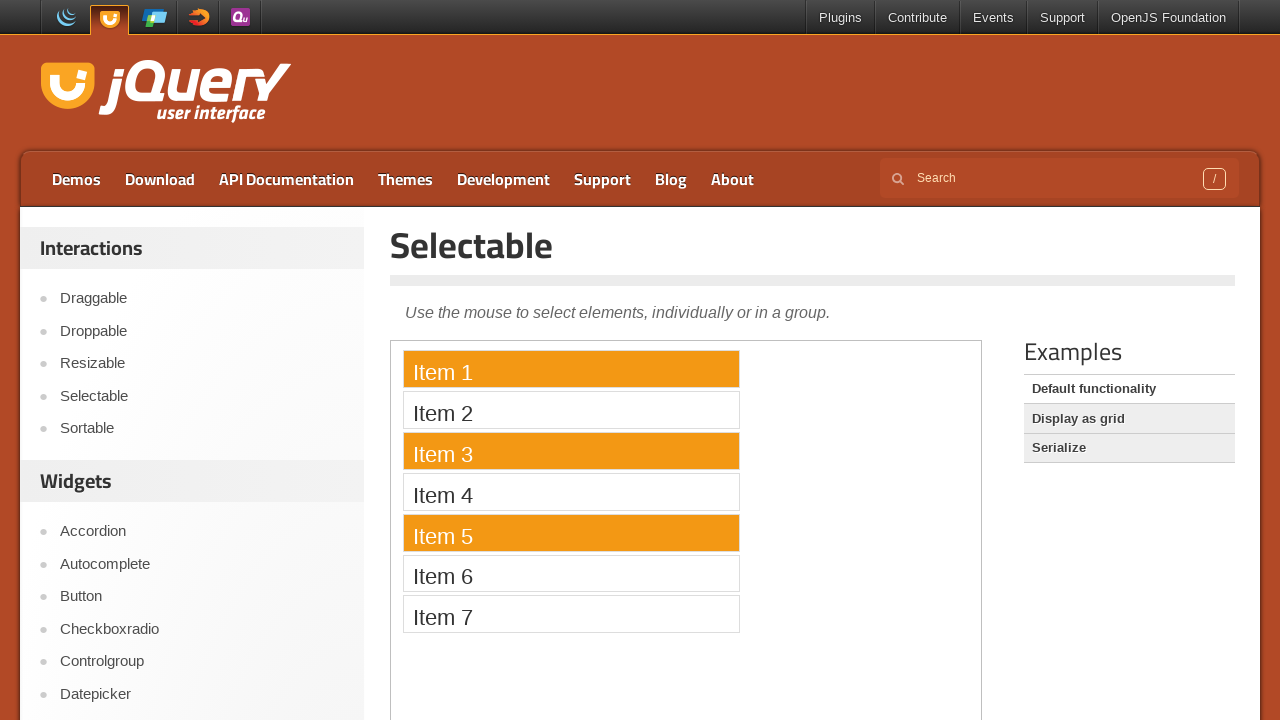